Tests that the Clear completed button displays correct text when there are completed items.

Starting URL: https://demo.playwright.dev/todomvc

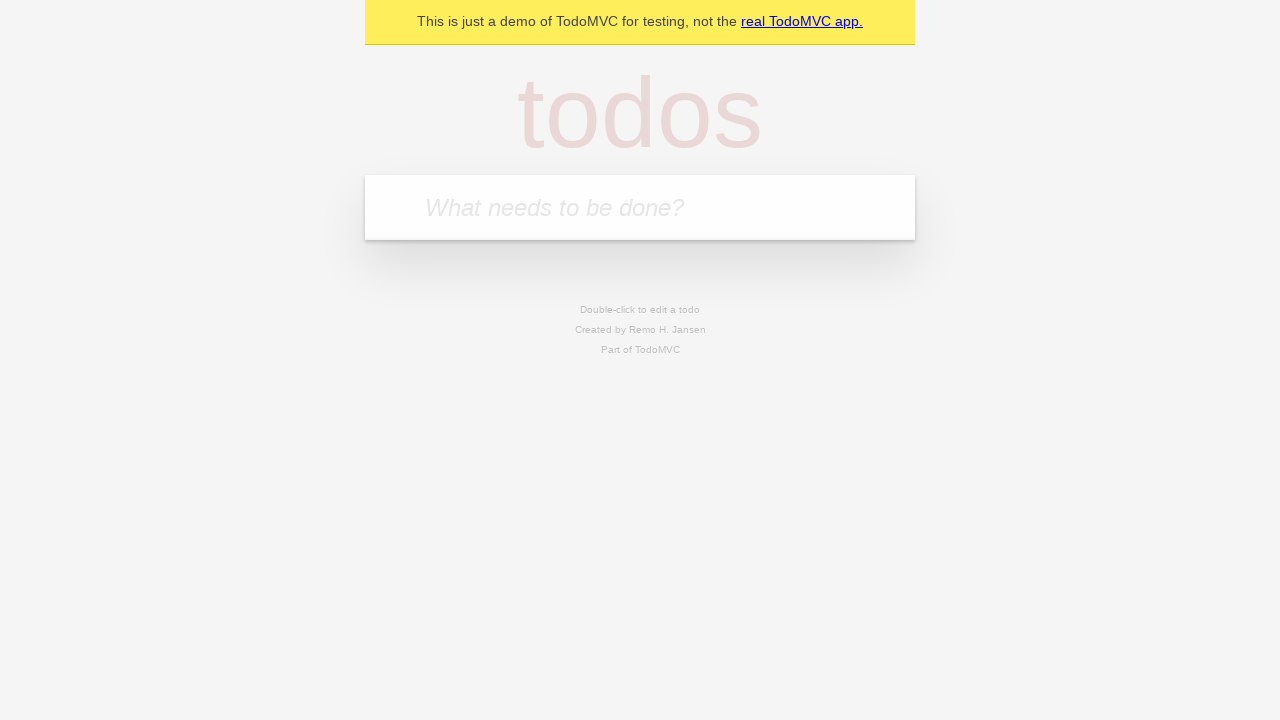

Filled todo input with 'buy some cheese' on internal:attr=[placeholder="What needs to be done?"i]
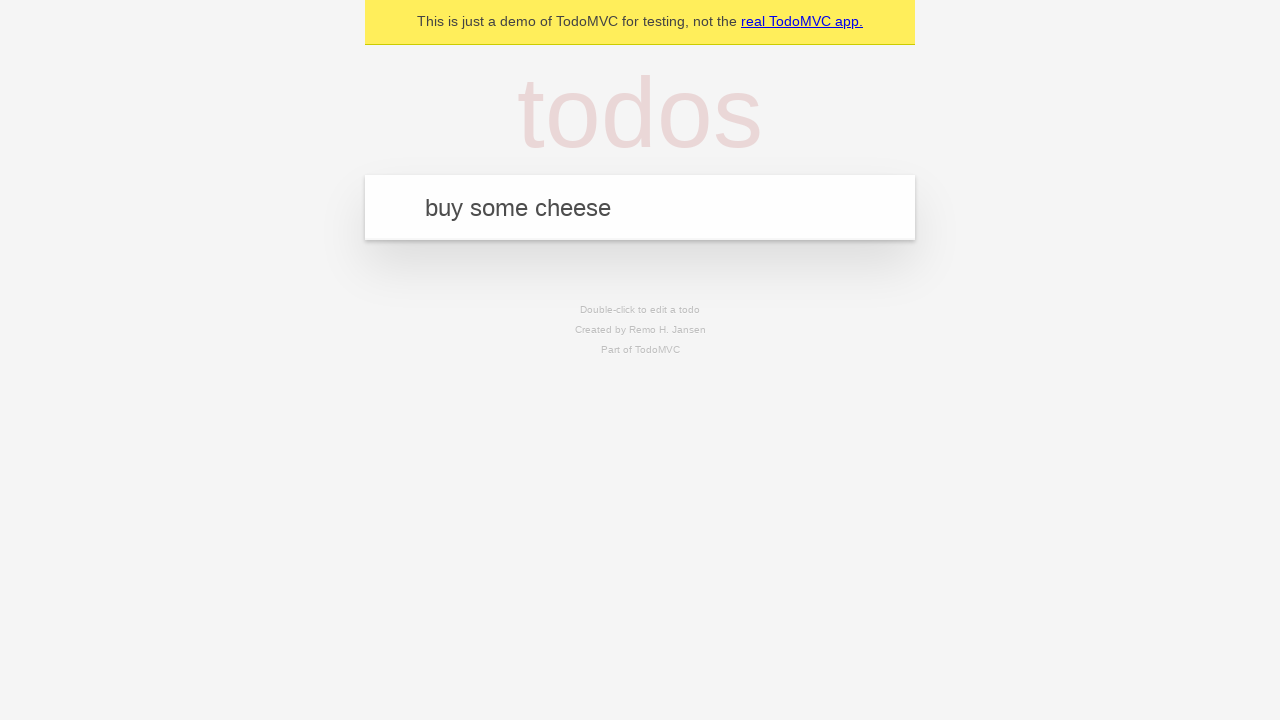

Pressed Enter to add 'buy some cheese' to todo list on internal:attr=[placeholder="What needs to be done?"i]
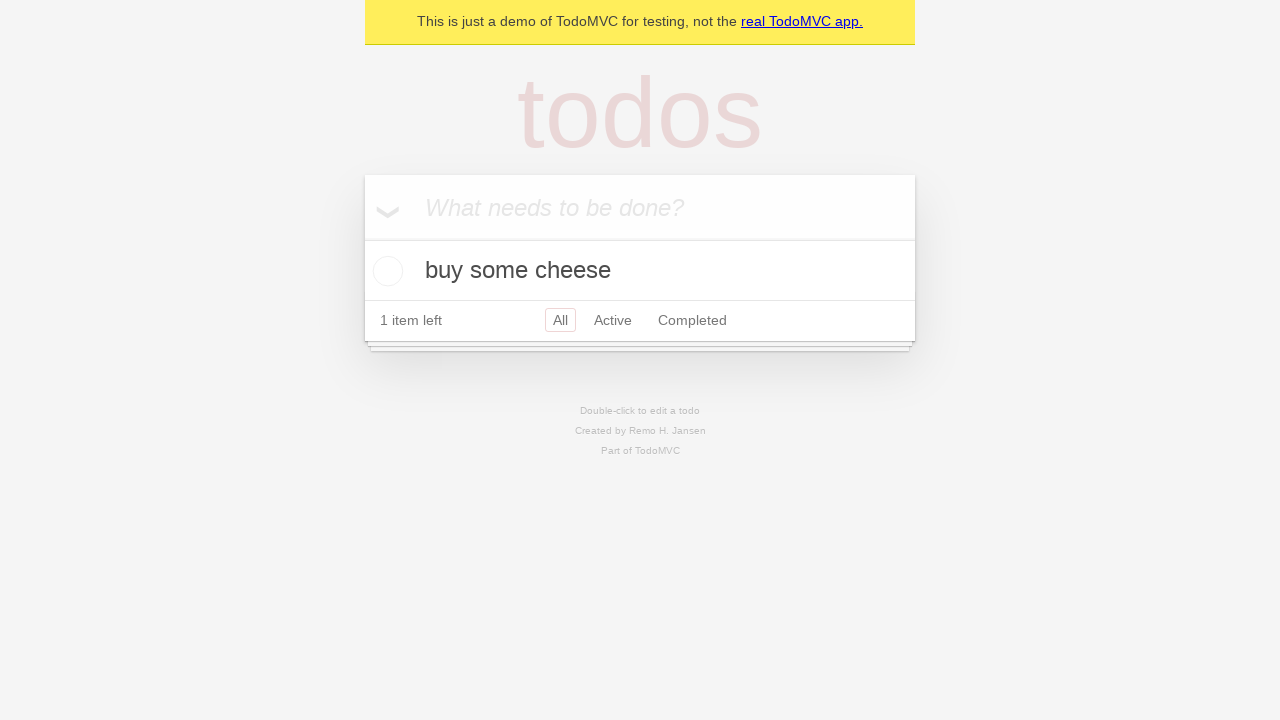

Filled todo input with 'feed the cat' on internal:attr=[placeholder="What needs to be done?"i]
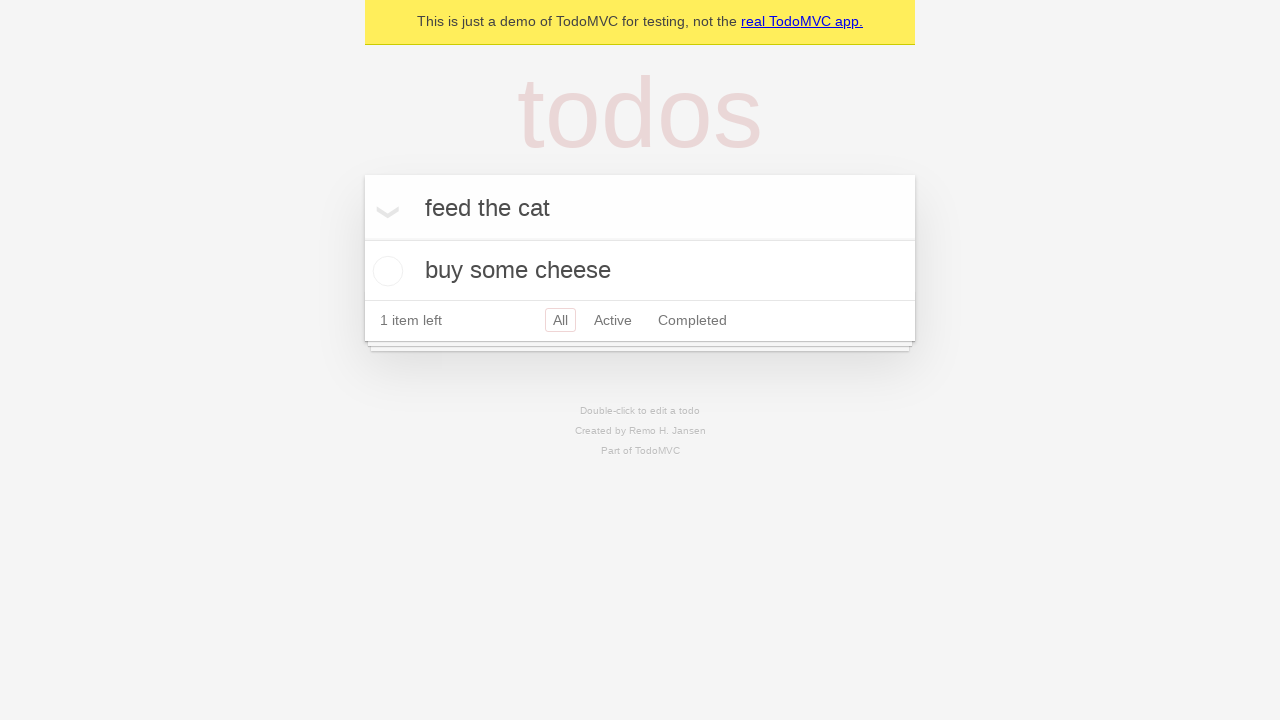

Pressed Enter to add 'feed the cat' to todo list on internal:attr=[placeholder="What needs to be done?"i]
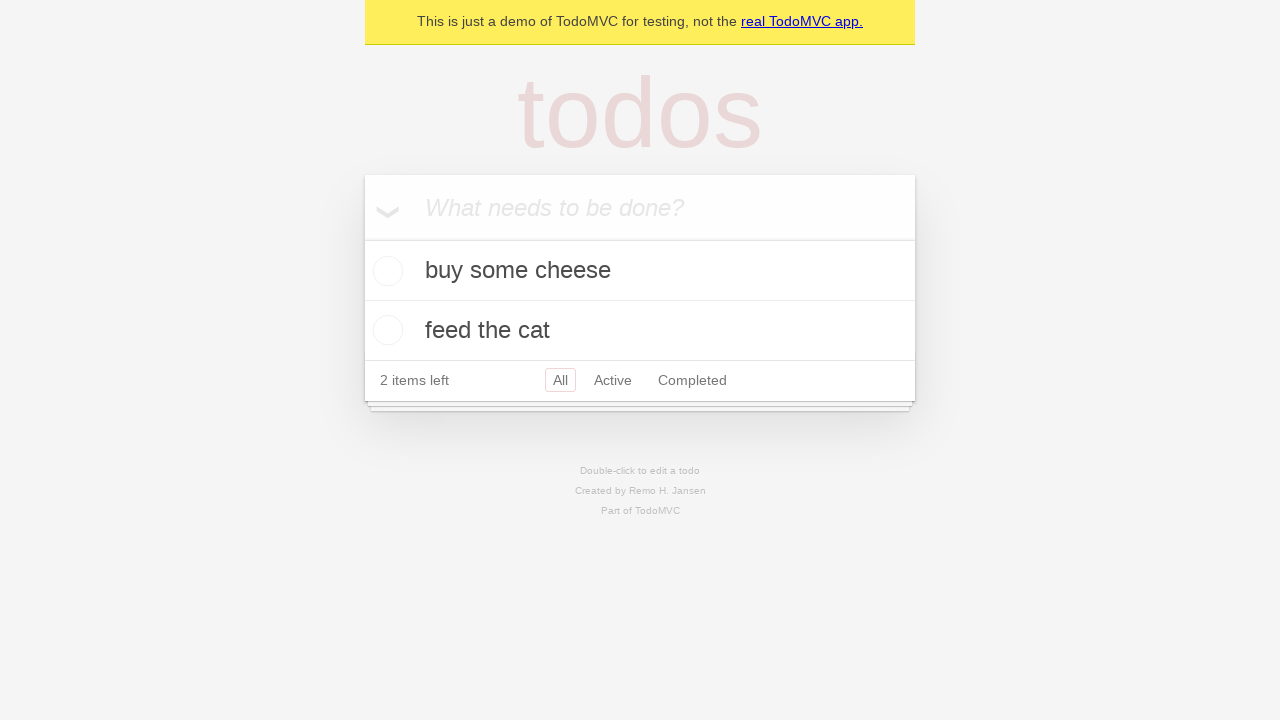

Filled todo input with 'book a doctors appointment' on internal:attr=[placeholder="What needs to be done?"i]
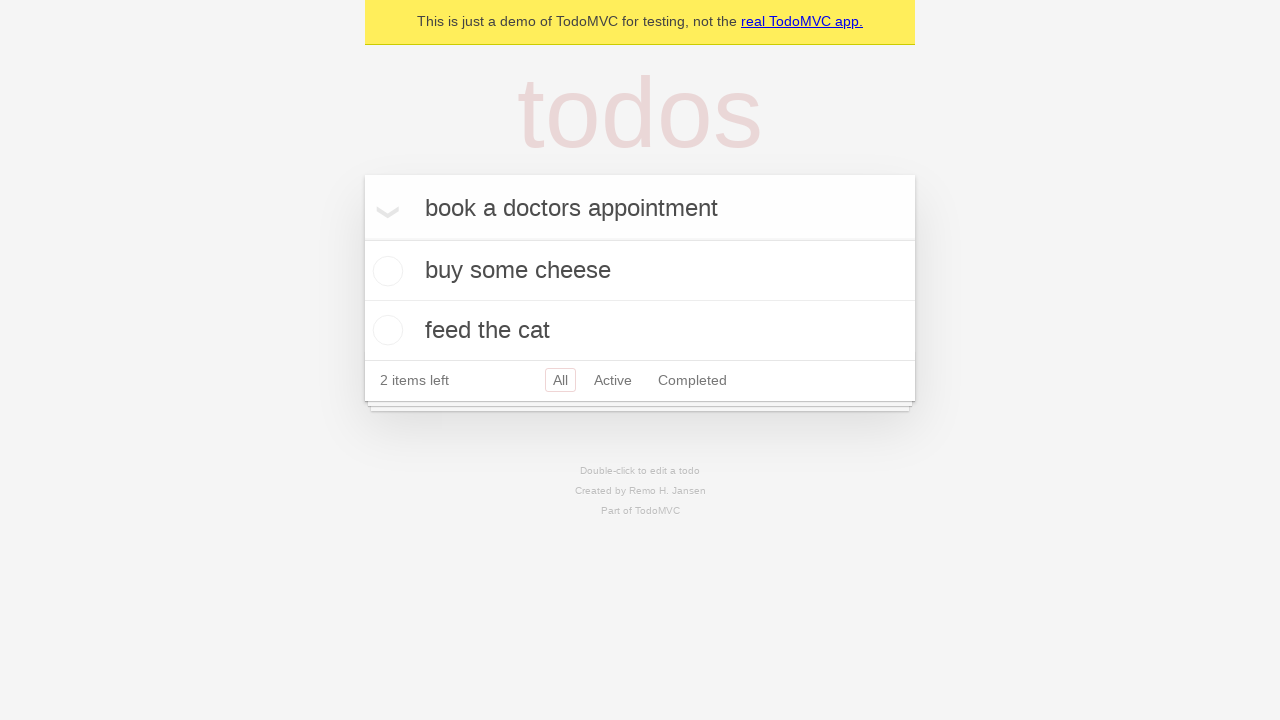

Pressed Enter to add 'book a doctors appointment' to todo list on internal:attr=[placeholder="What needs to be done?"i]
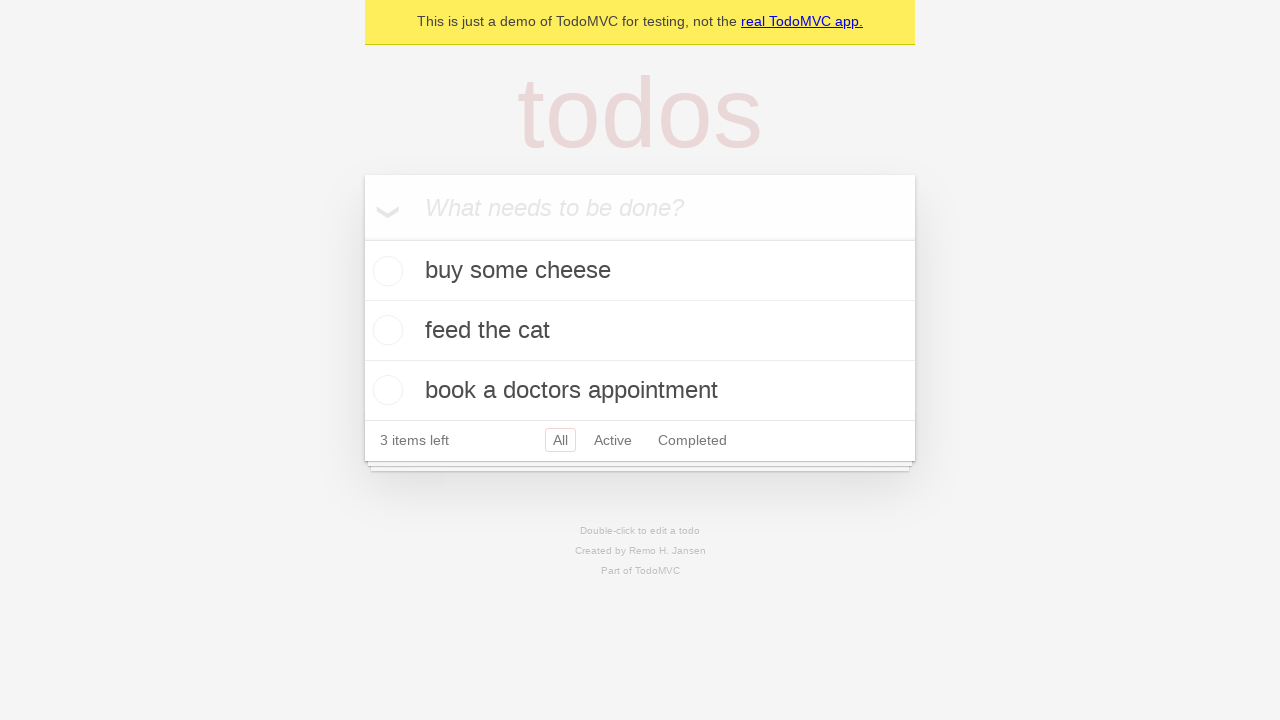

Checked the first todo item to mark it as completed at (385, 271) on .todo-list li .toggle >> nth=0
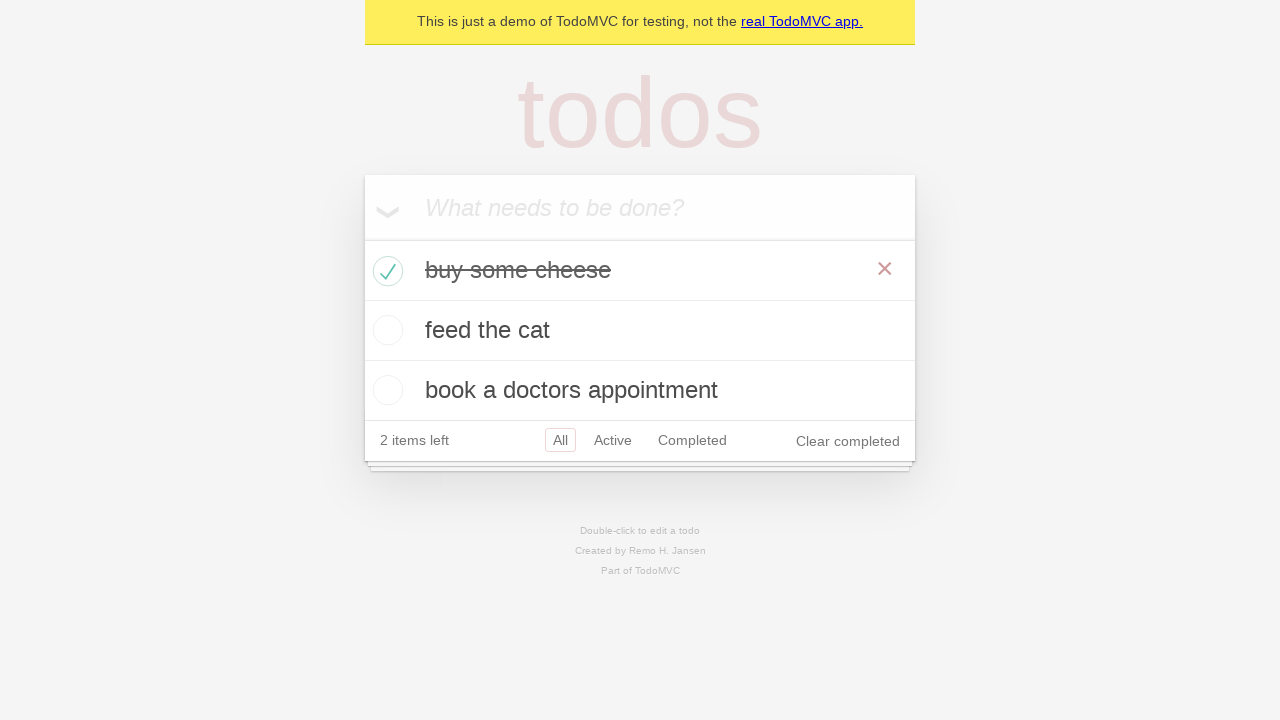

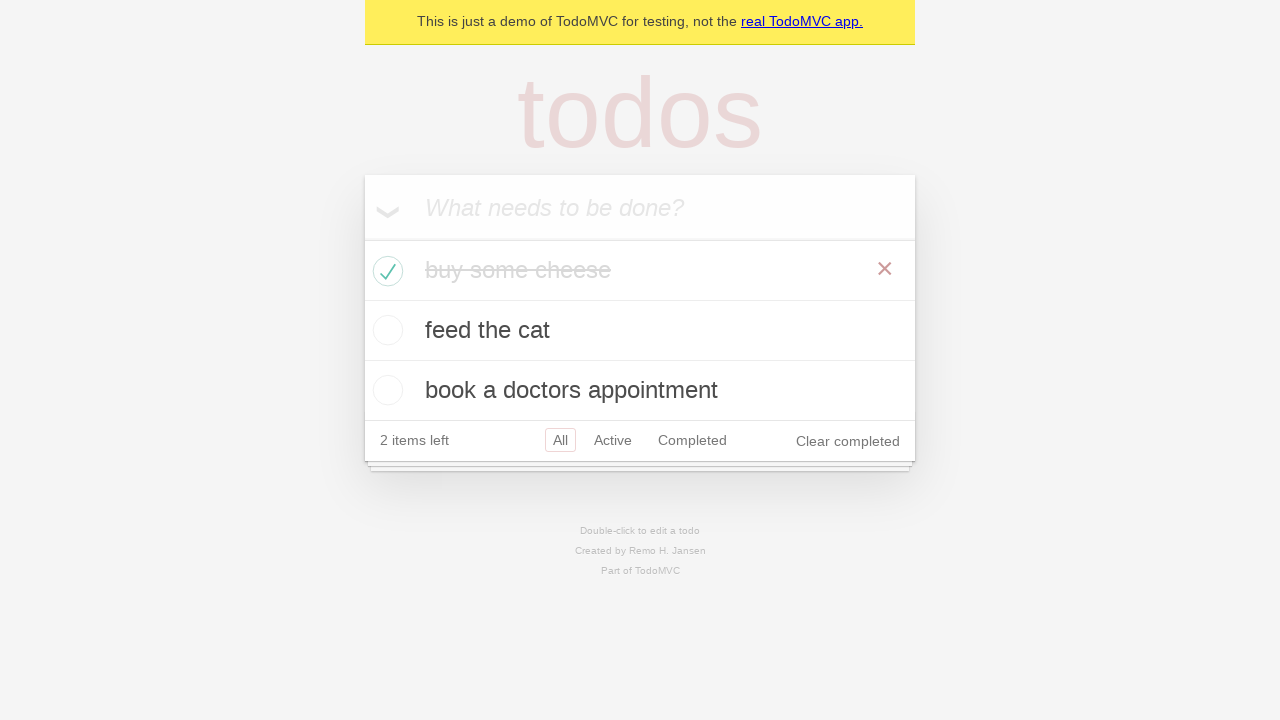